Fills out a registration form with user information including name, address, phone, SSN, username and password, then submits the form

Starting URL: https://parabank.parasoft.com/parabank/register.htm

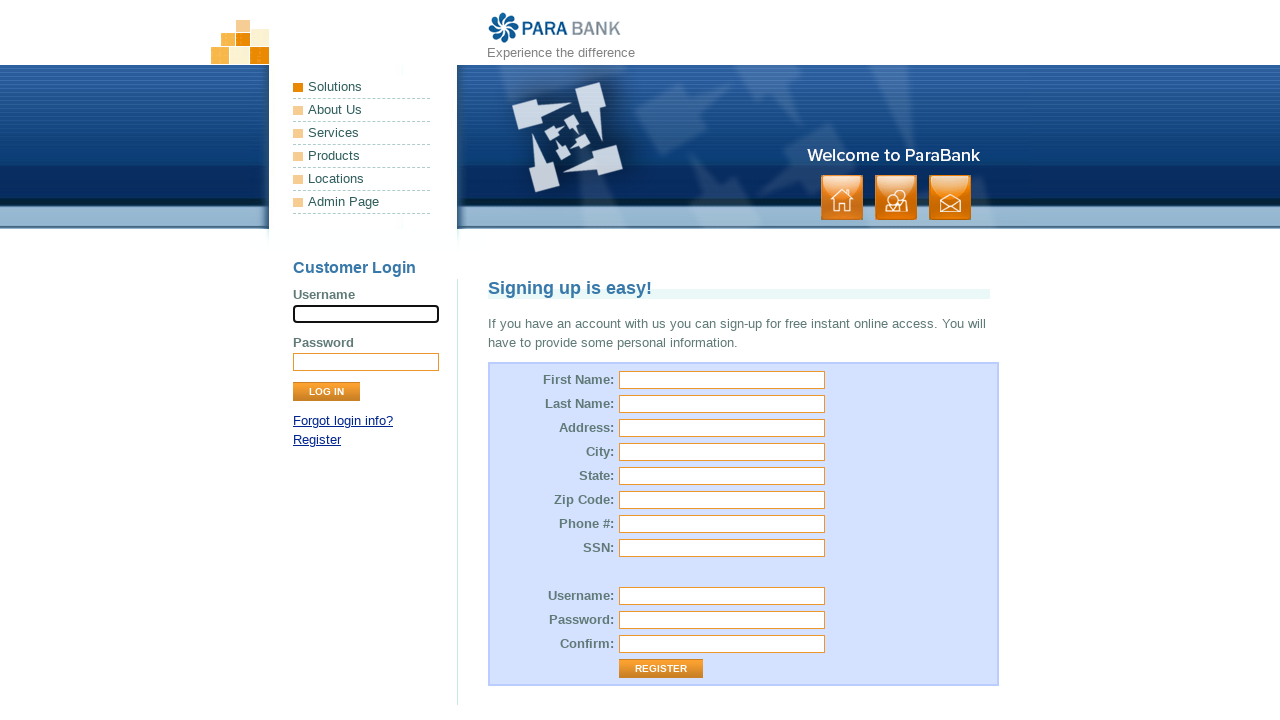

Filled first name field with 'Shamil' on #customer\.firstName
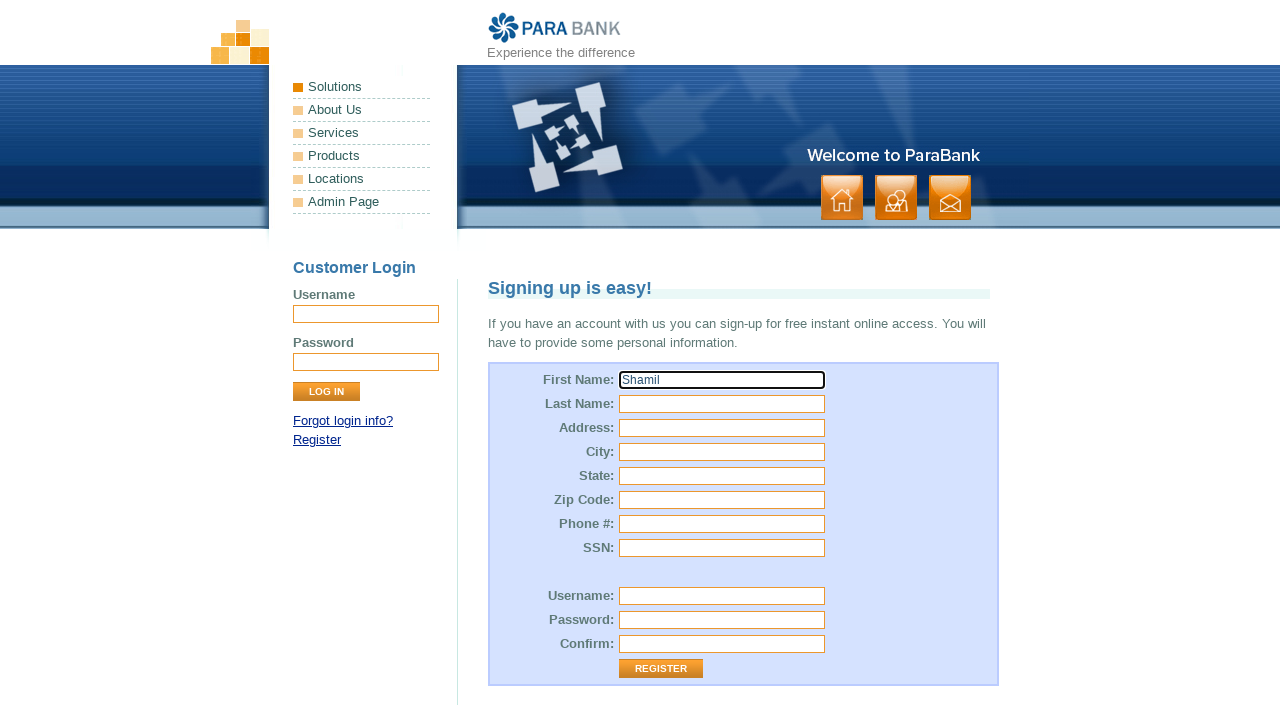

Filled last name field with 'Galeyev' on input[name='customer.lastName']
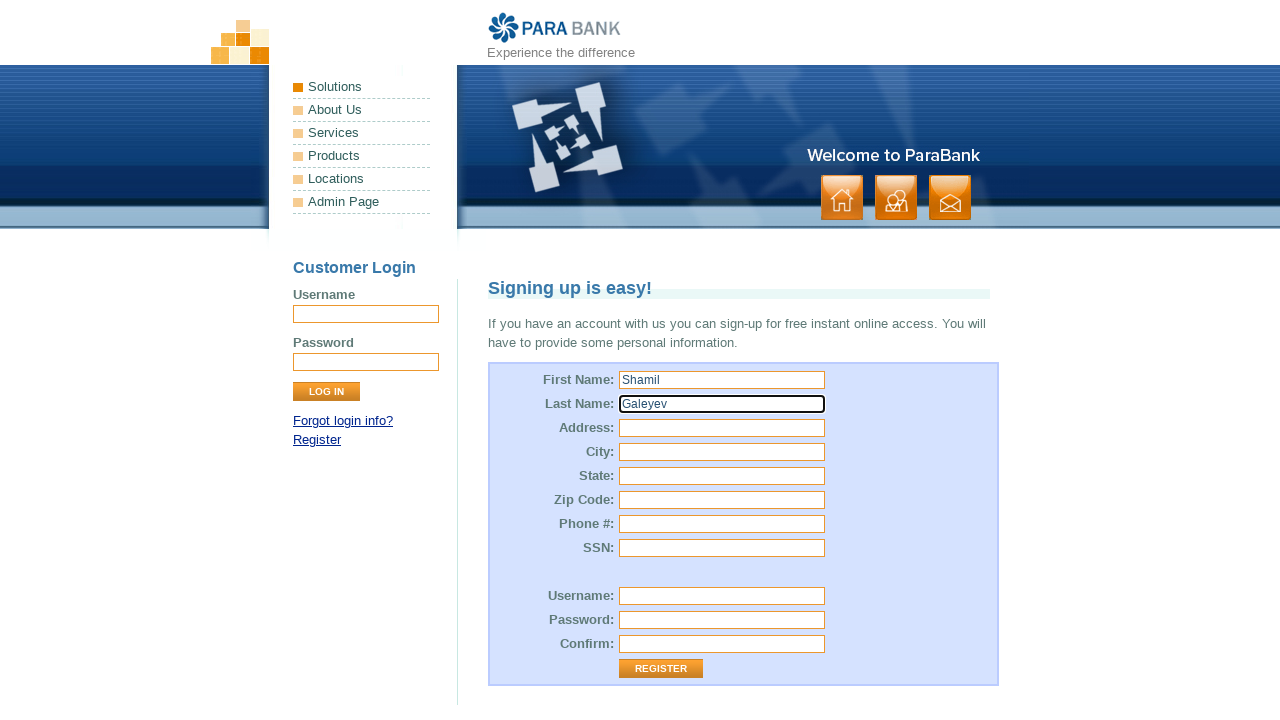

Filled street address field with '123 Street St' on #customer\.address\.street
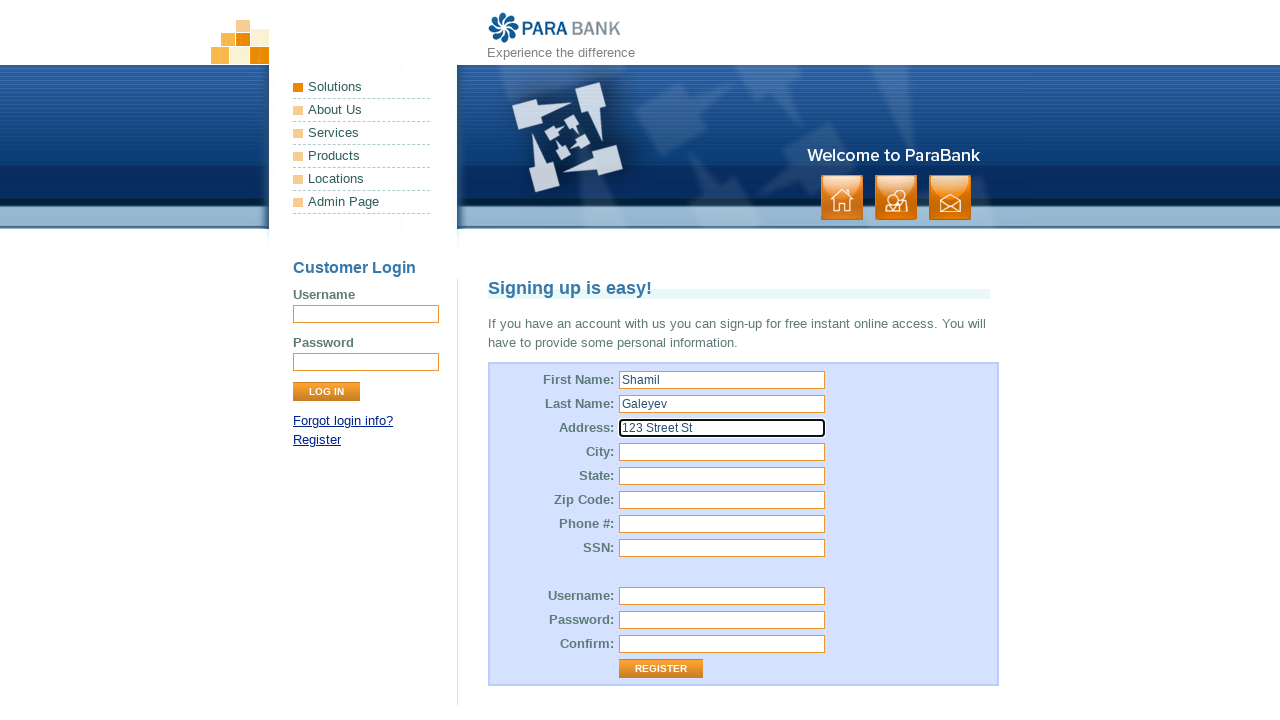

Filled city field with 'Jax' on input[name='customer.address.city']
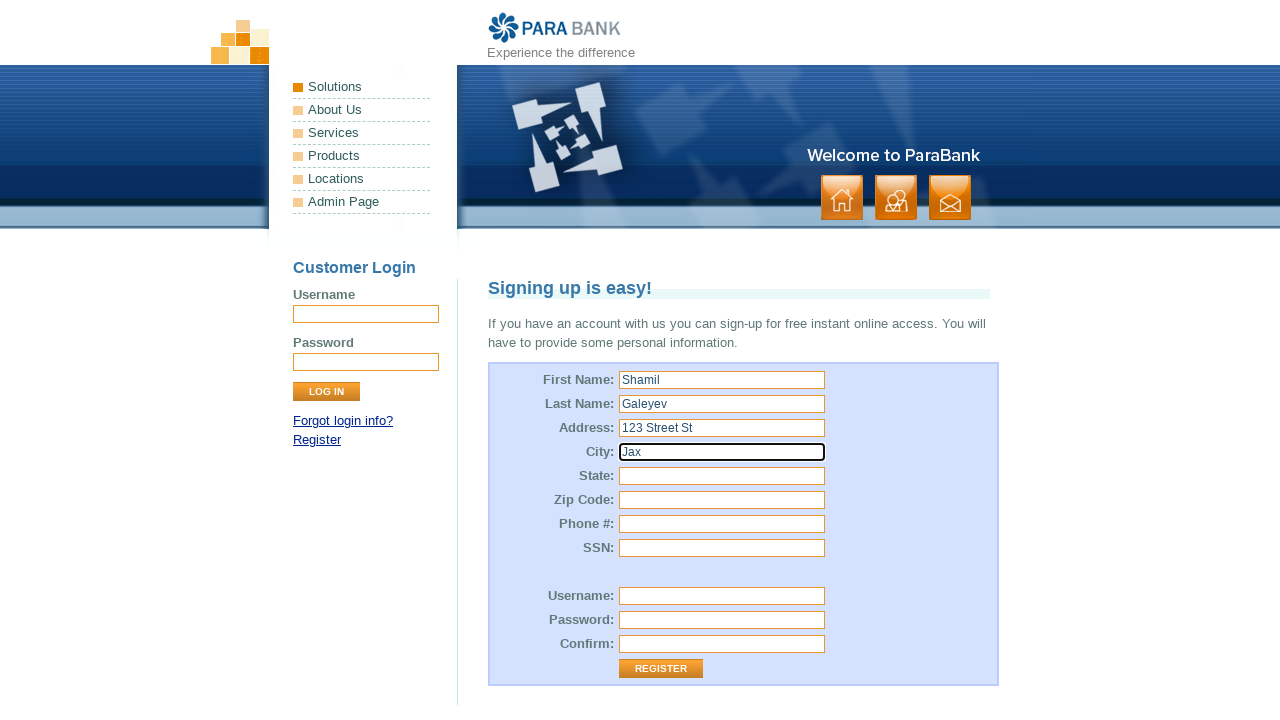

Filled state field with 'FL' on #customer\.address\.state
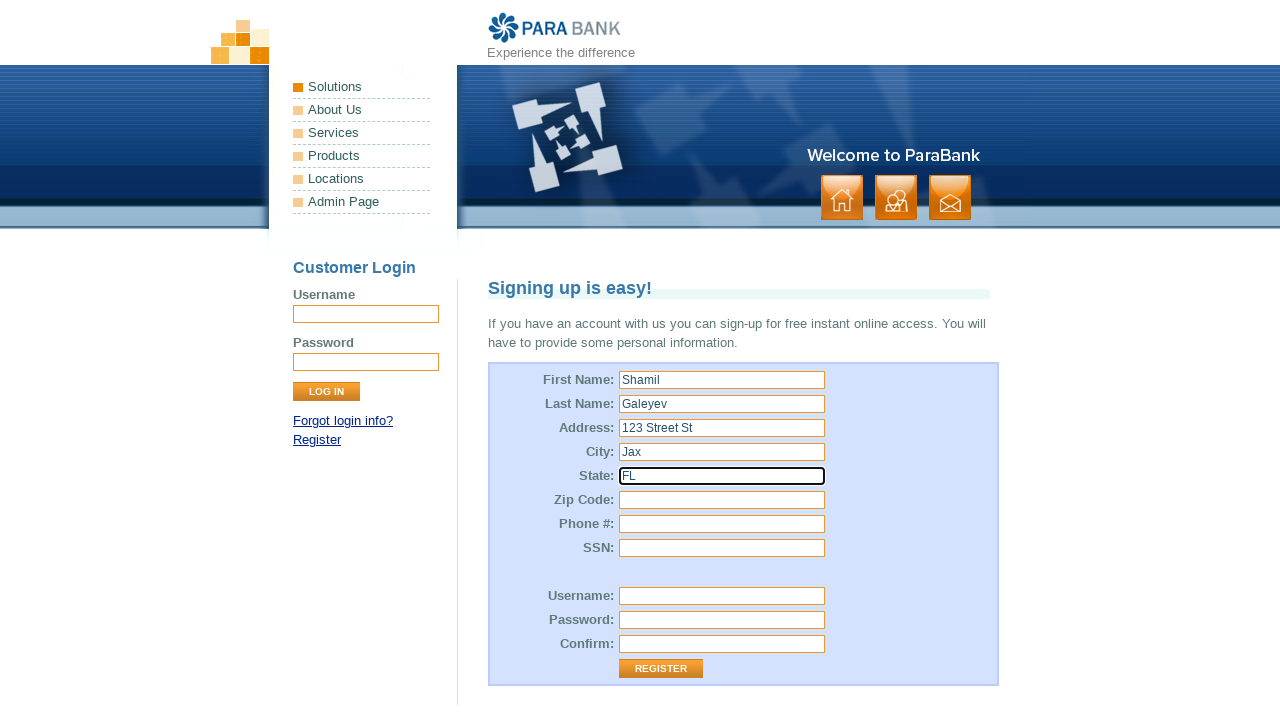

Filled zip code field with '32259' on input[name='customer.address.zipCode']
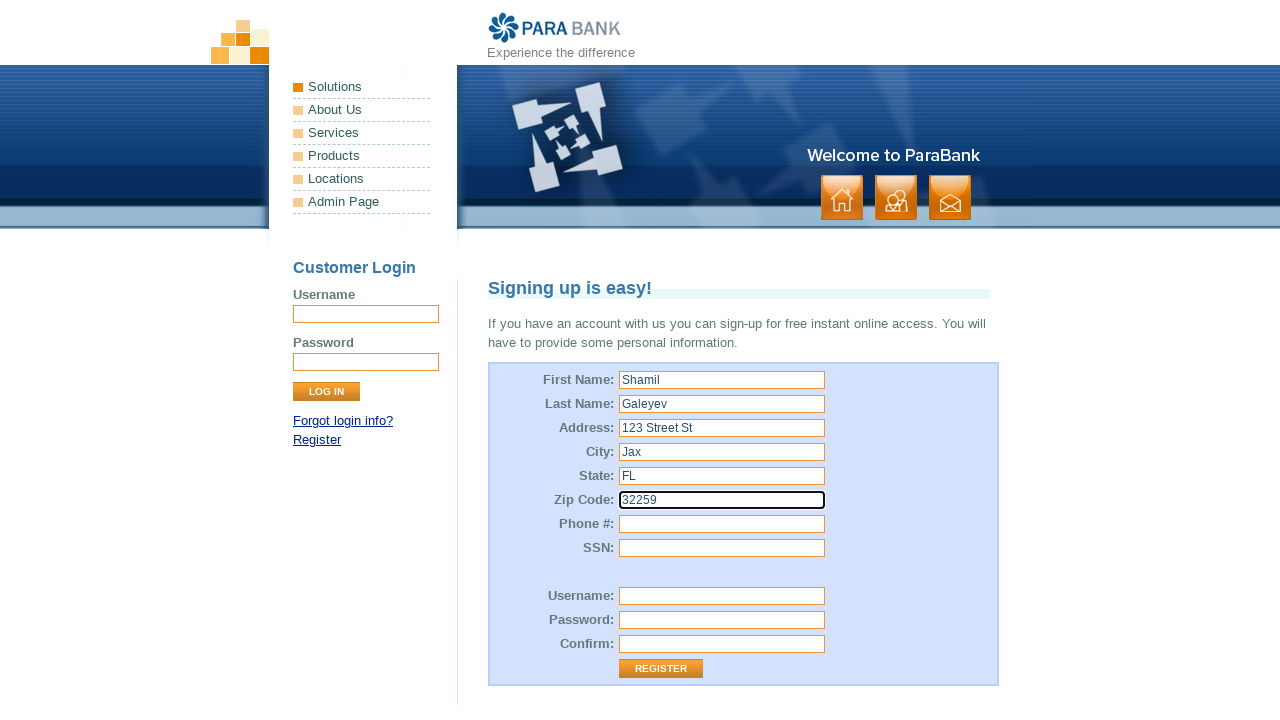

Filled phone number field with '5555555555' on #customer\.phoneNumber
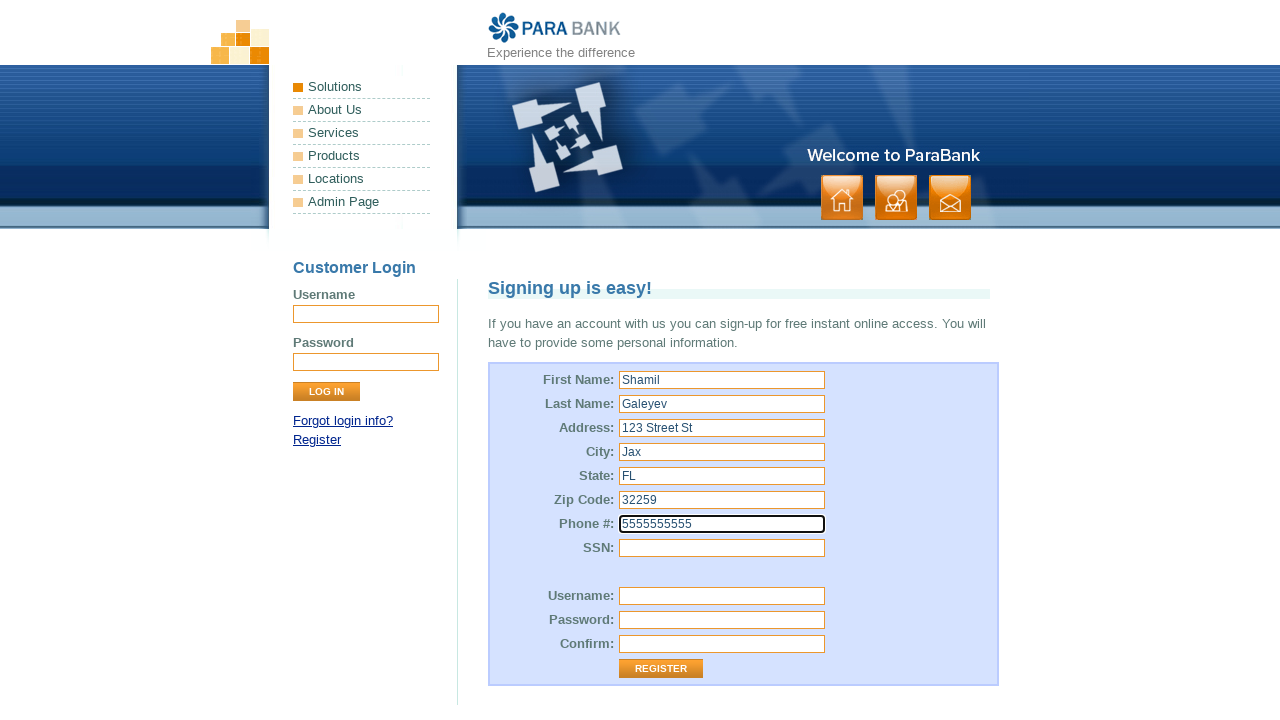

Filled SSN field with '777777777' on input[name='customer.ssn']
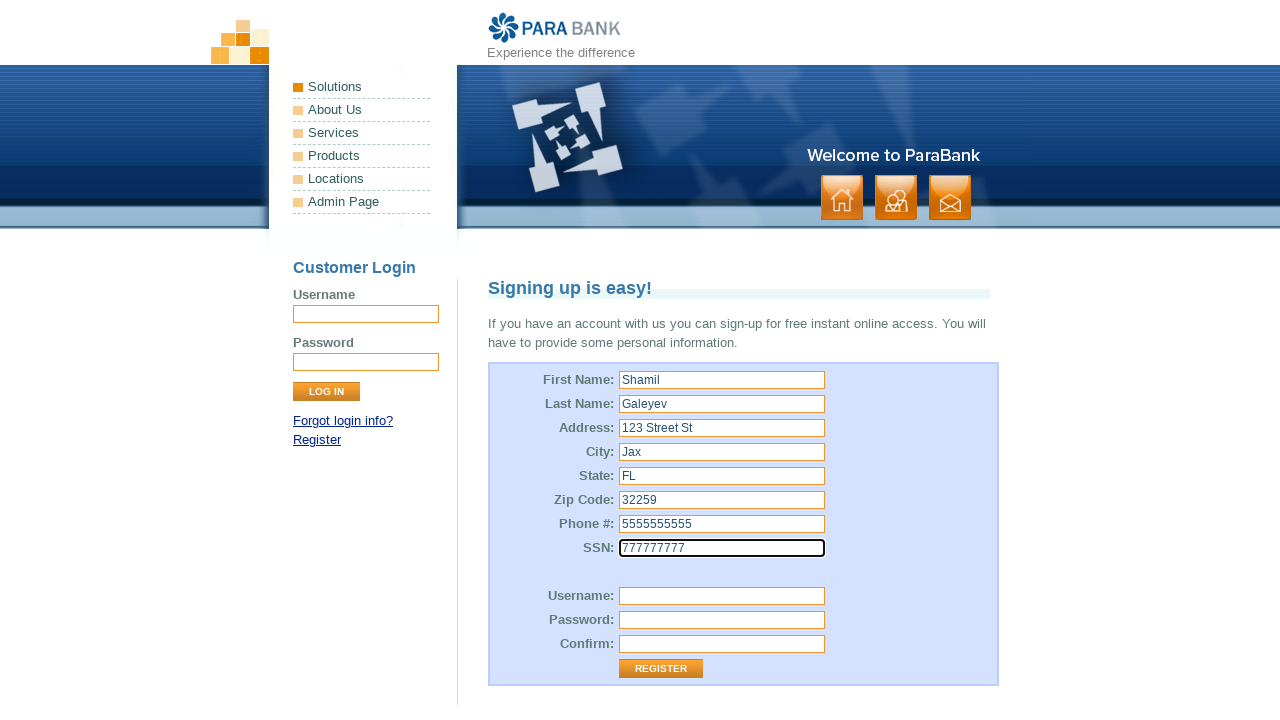

Filled username field with 'testuser392' on #customer\.username
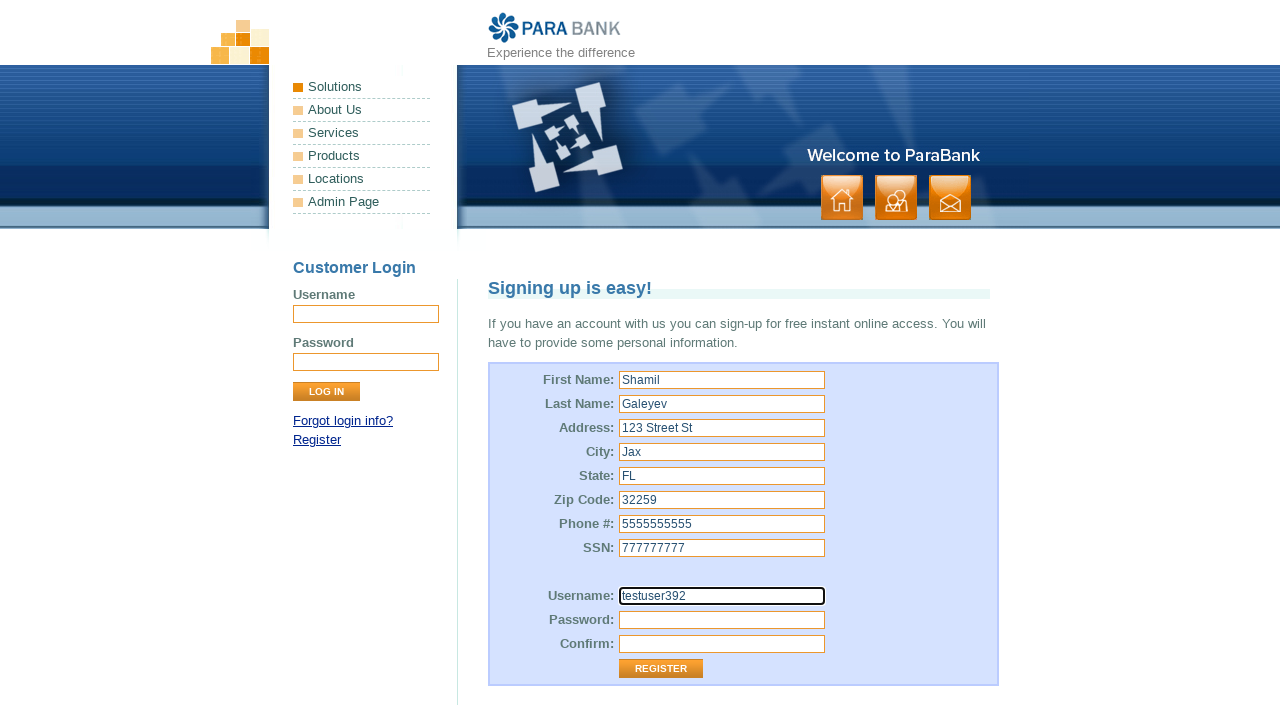

Filled password field with 'Pass123456' on input[name='customer.password']
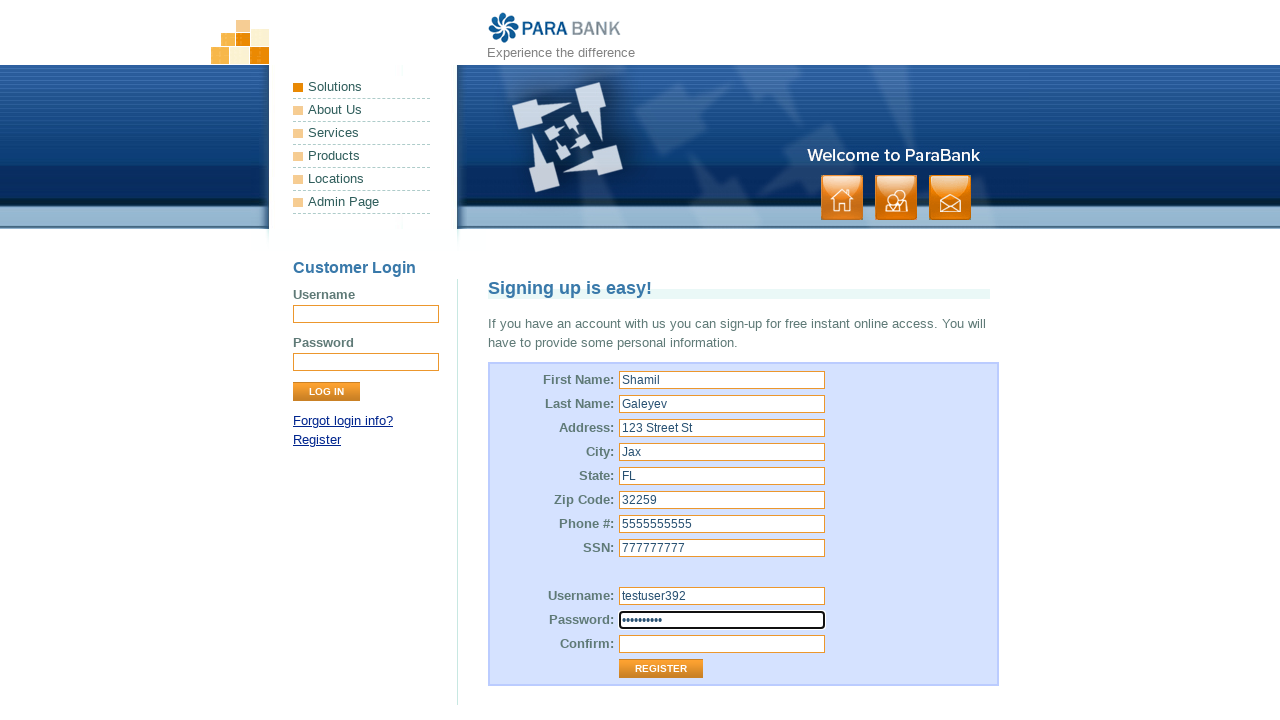

Filled repeated password field with 'Pass123456' on #repeatedPassword
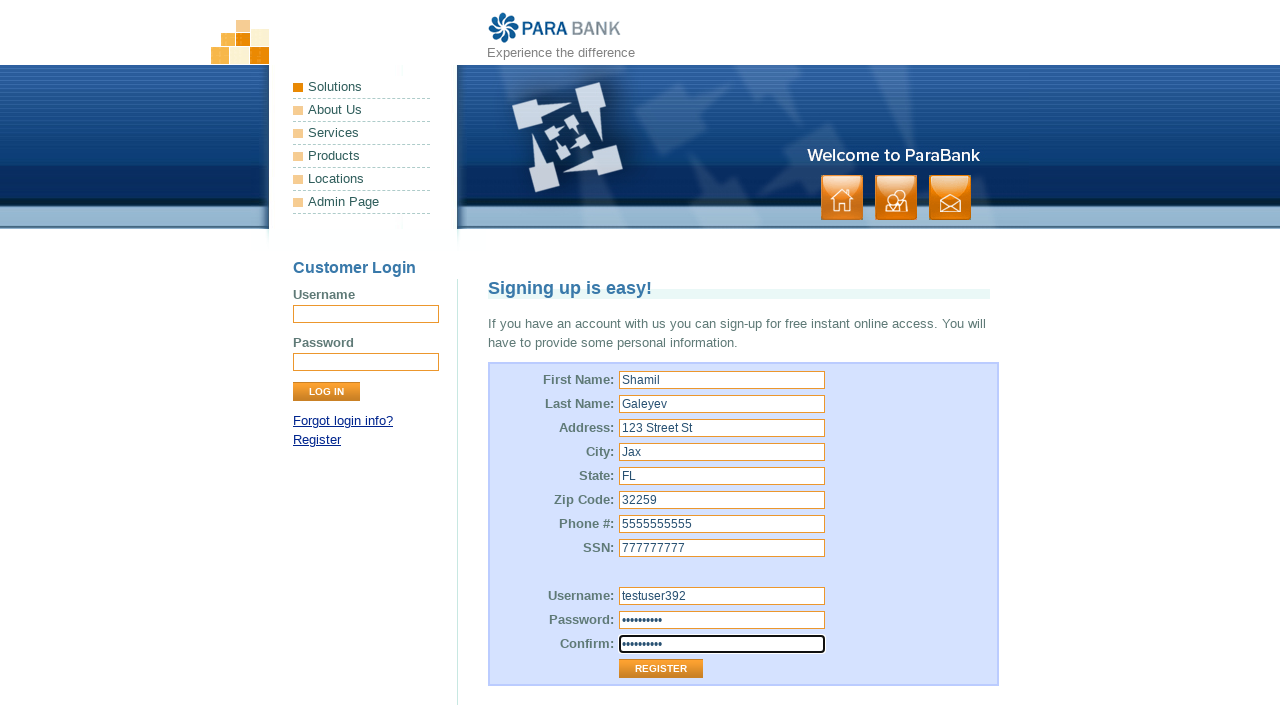

Clicked register button to submit form at (896, 198) on .button
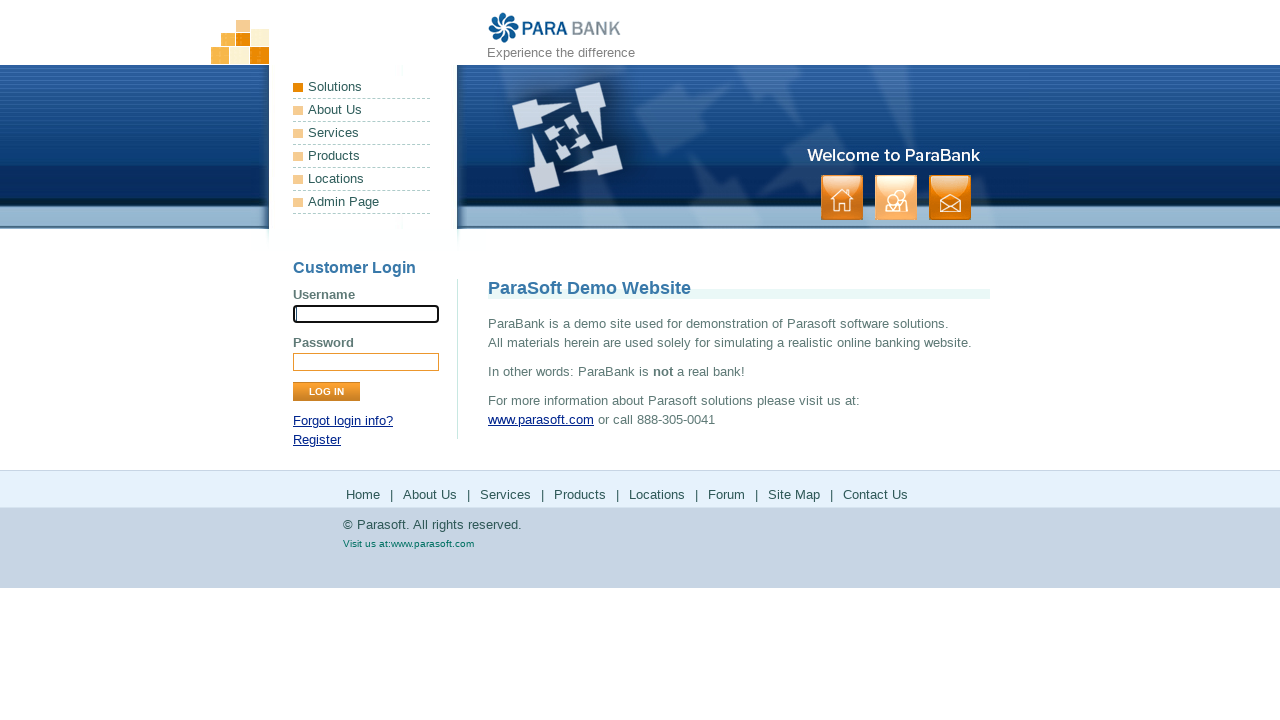

Waited for registration to complete
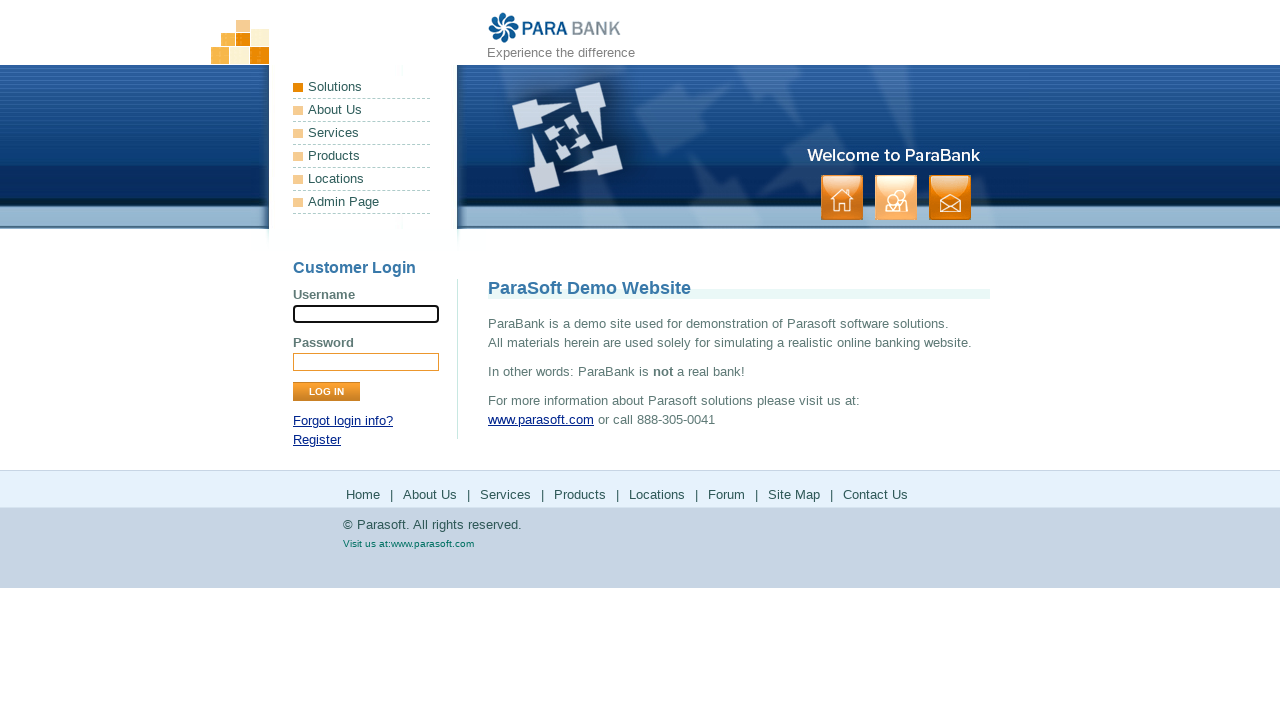

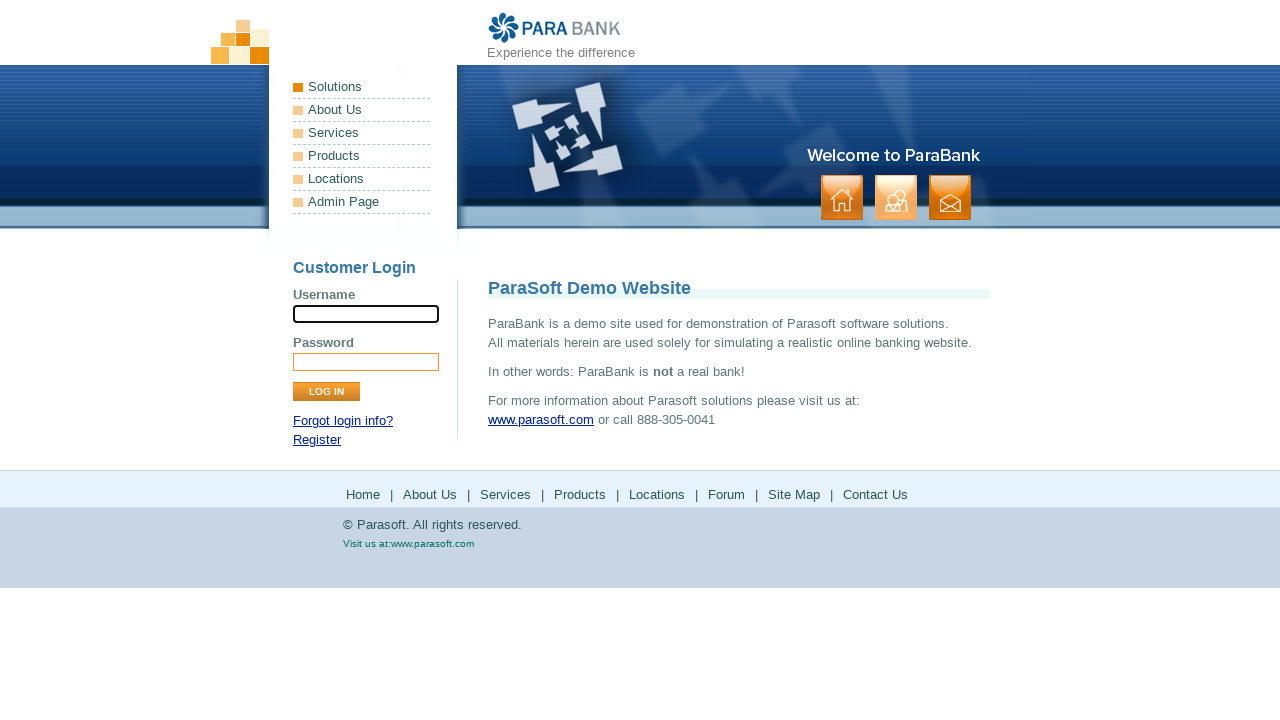